Tests the redirect functionality by navigating through the Redirect Link page to the Status Codes page and verifying the status code links are displayed.

Starting URL: https://the-internet.herokuapp.com/

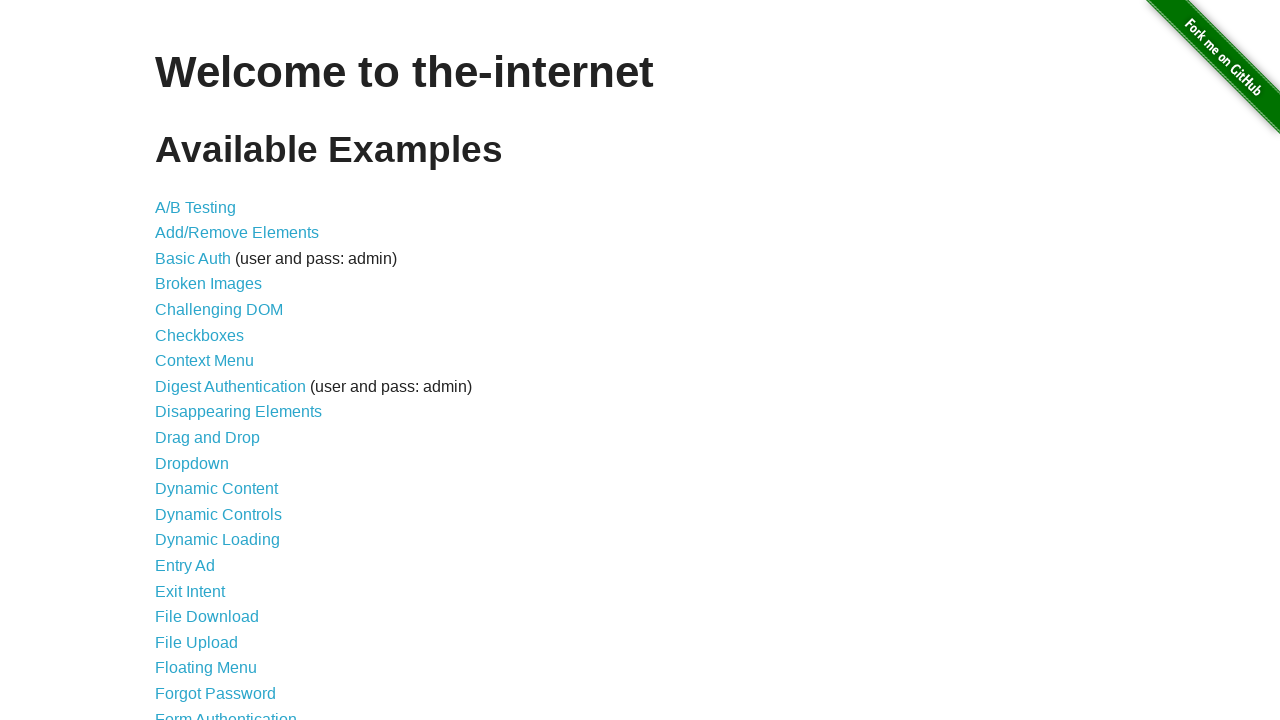

Clicked on the Redirect Link at (202, 446) on xpath=//*[text()='Redirect Link']
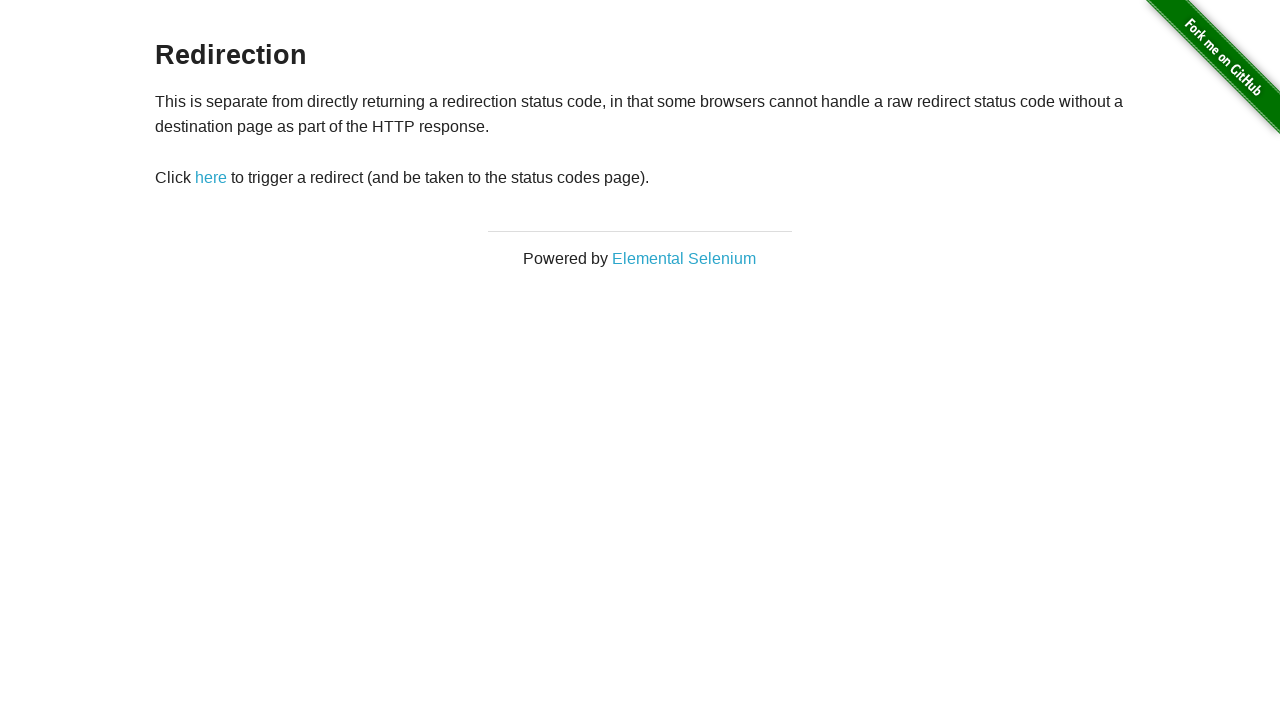

Redirection page loaded and 'Redirection' heading is visible
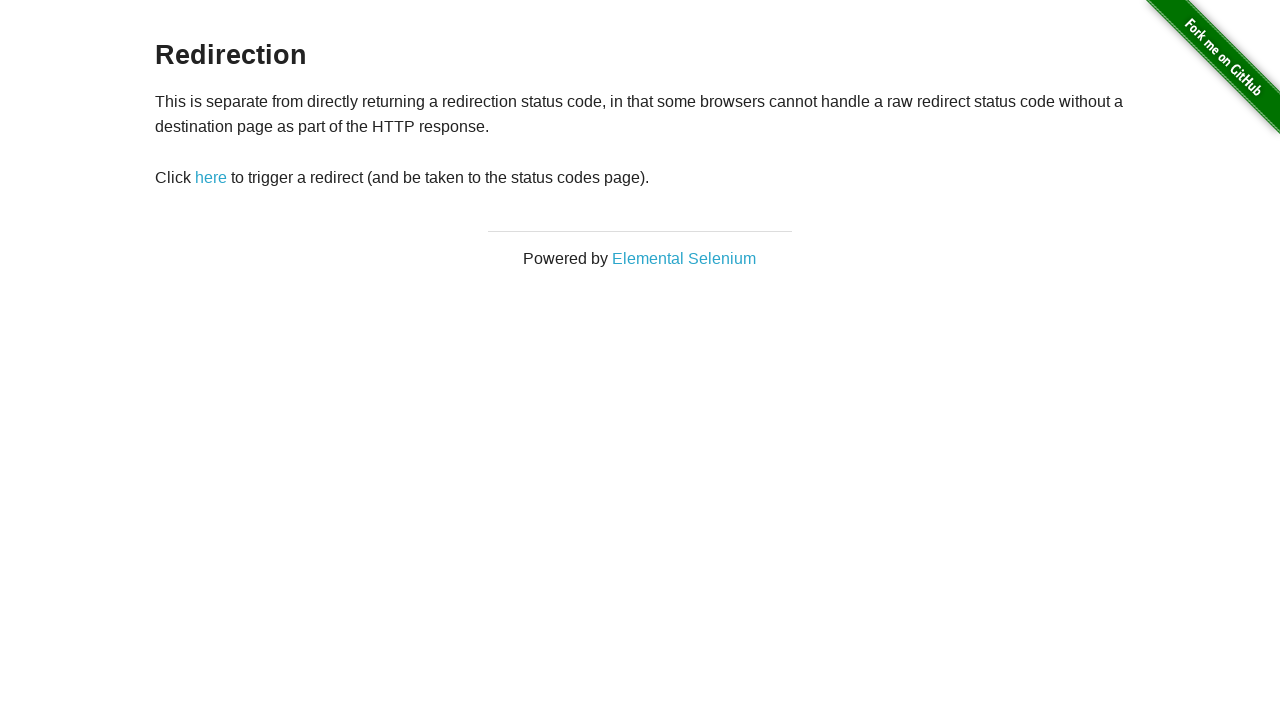

Clicked the redirect link at (211, 178) on #redirect
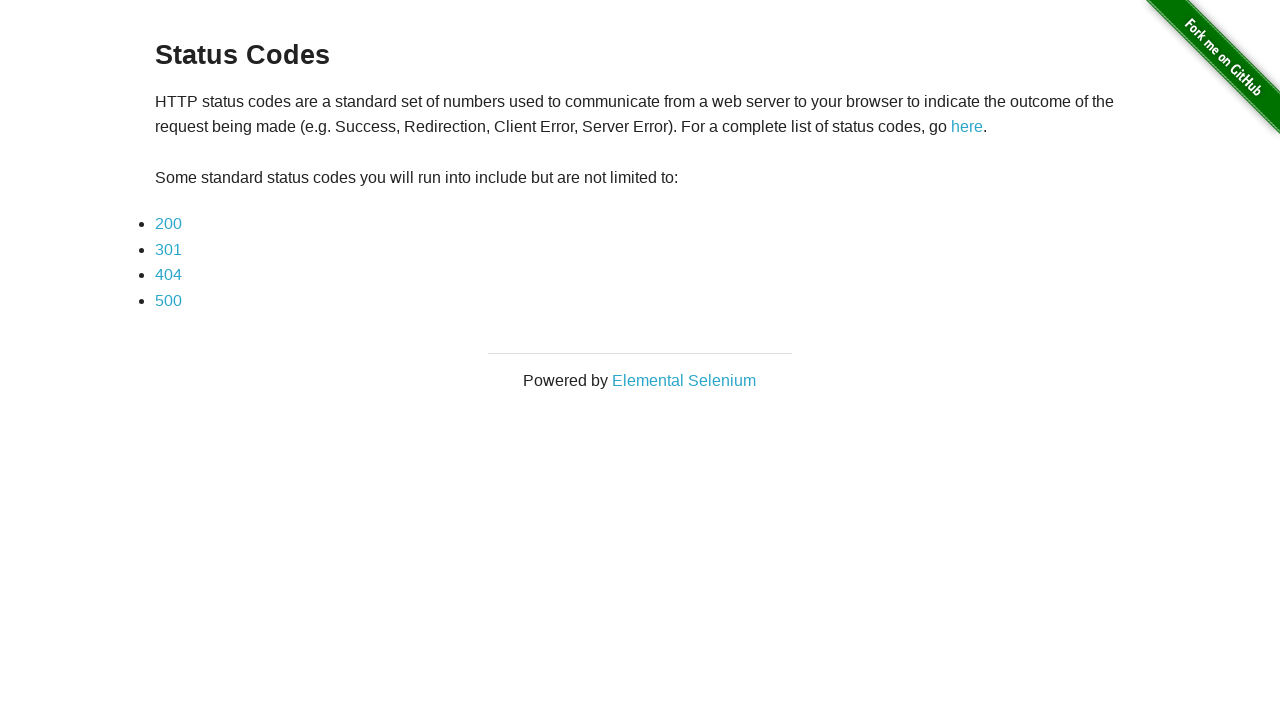

Status Codes page loaded and 'Status Codes' heading is visible
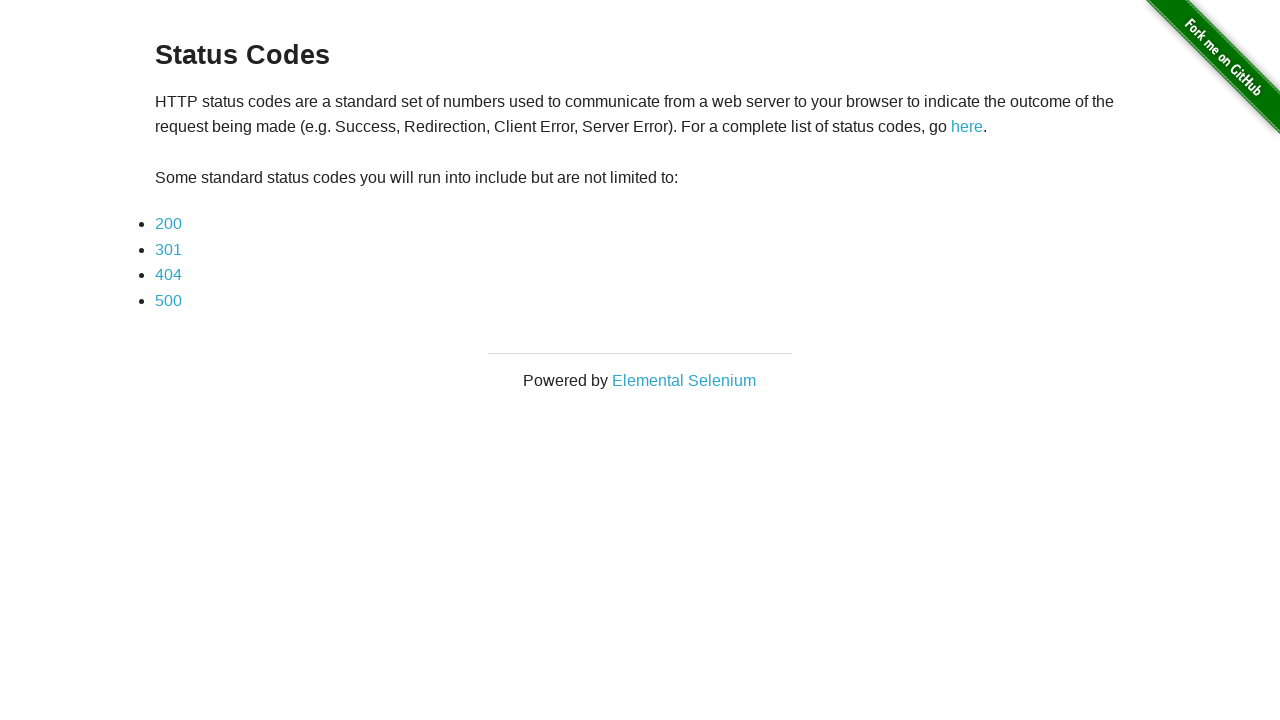

Status code links are displayed on the page
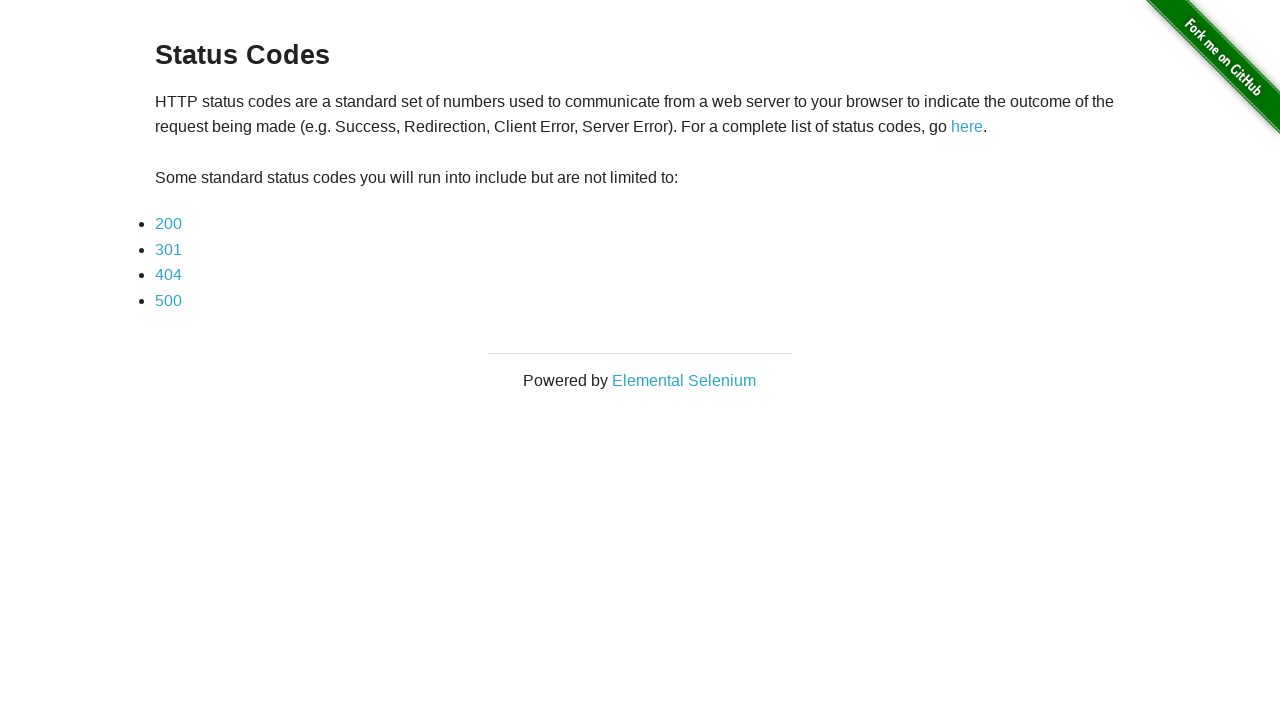

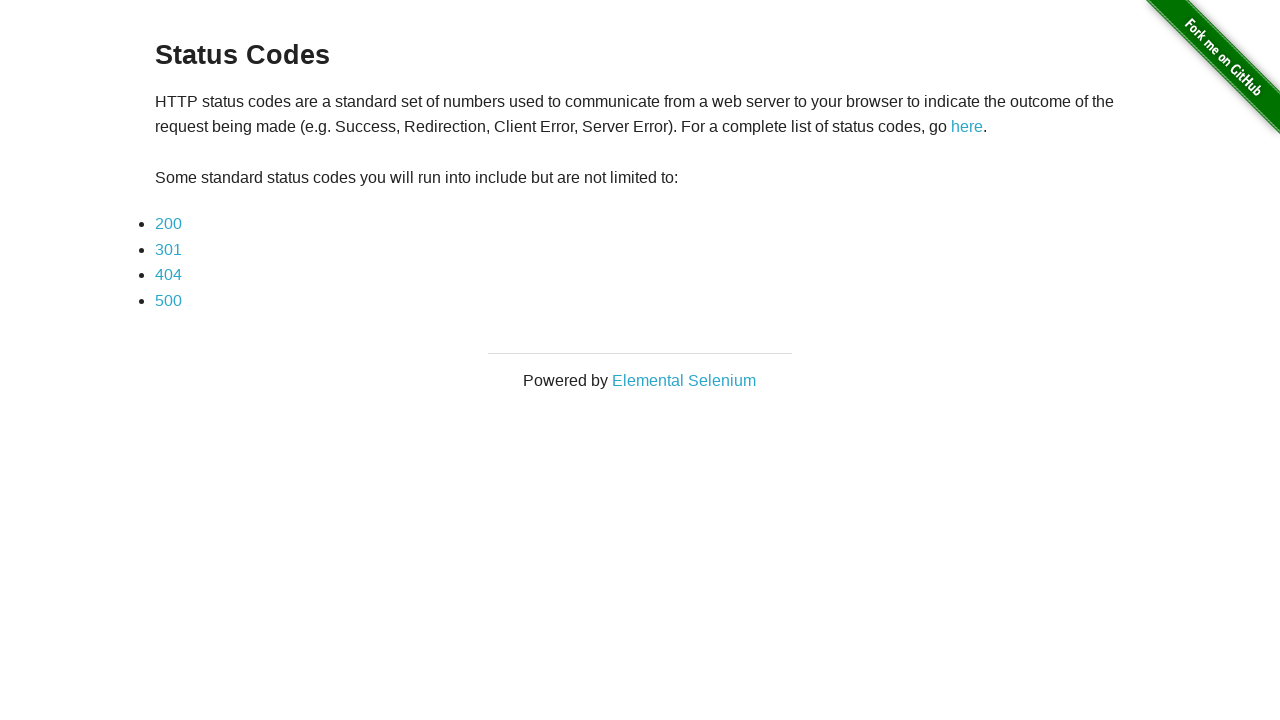